Tests a registration form by filling in first name, last name, and email fields, then submitting and verifying the success message

Starting URL: http://suninjuly.github.io/registration1.html

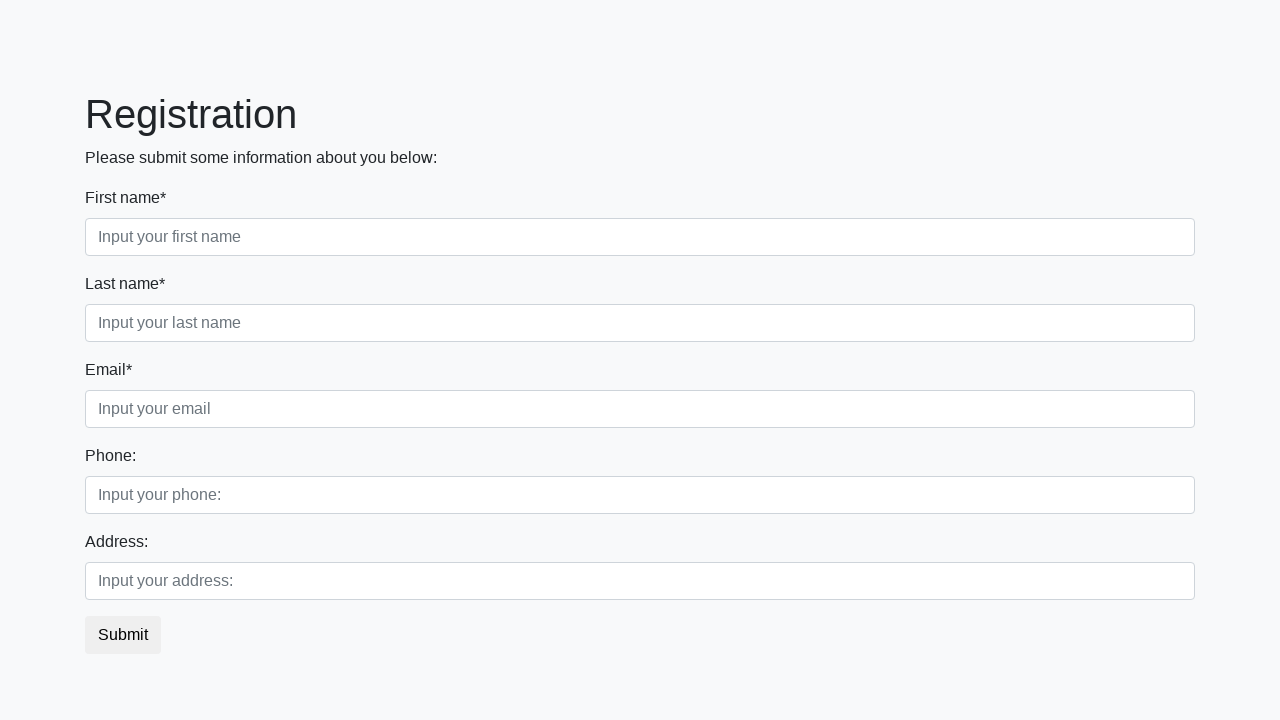

Filled first name field with 'Ivan' on div.first_block input.form-control.first
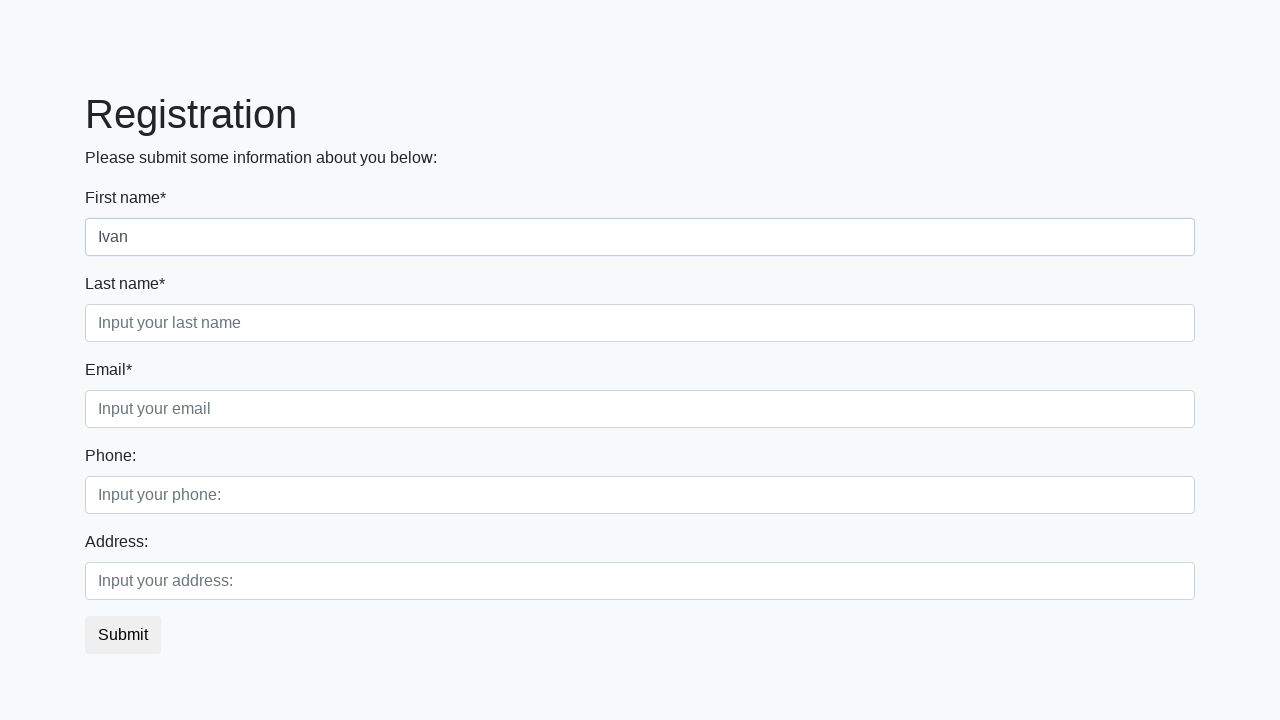

Filled last name field with 'Petrov' on div.first_block input.form-control.second
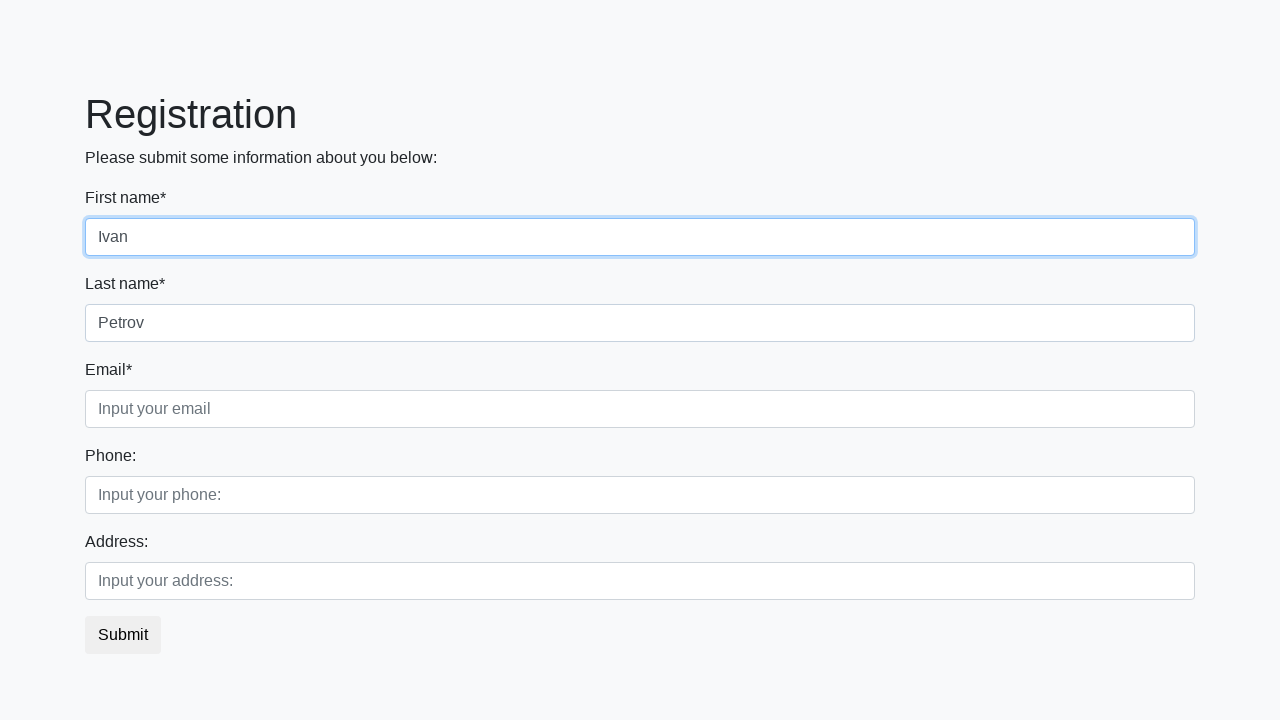

Filled email field with 'Petrov@gmail.com' on div.first_block input.form-control.third
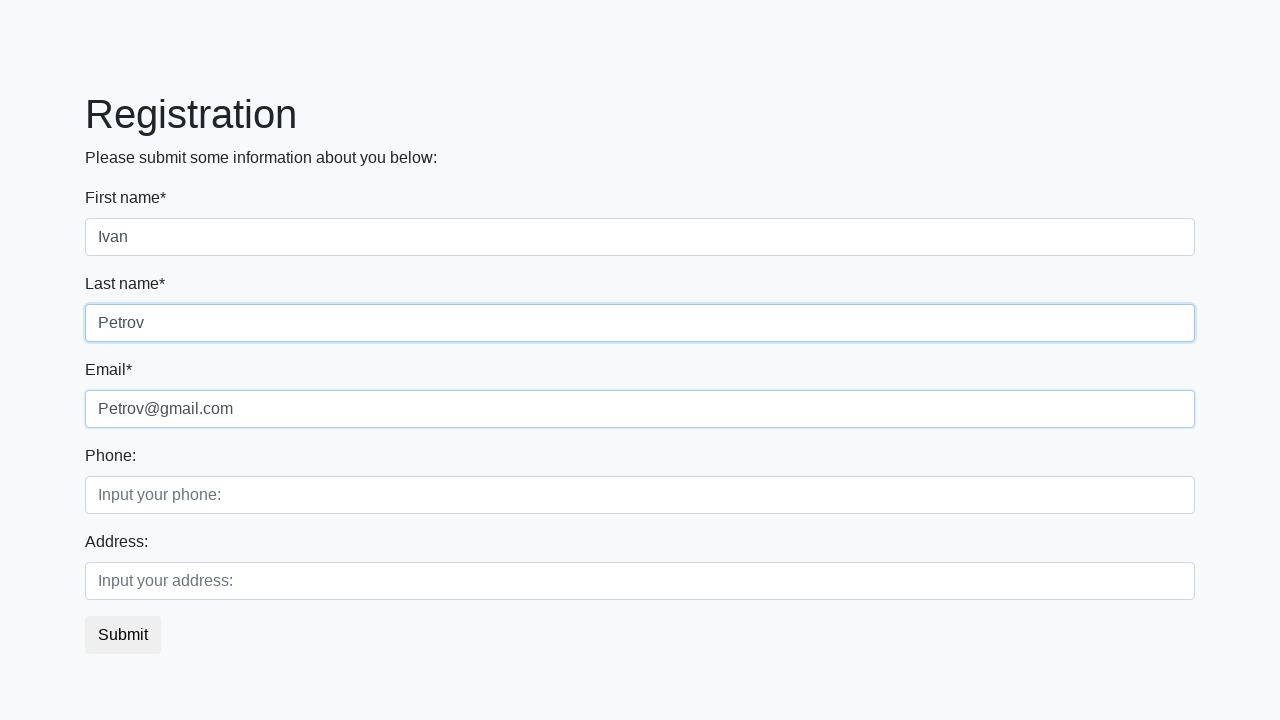

Clicked submit button at (123, 635) on button.btn
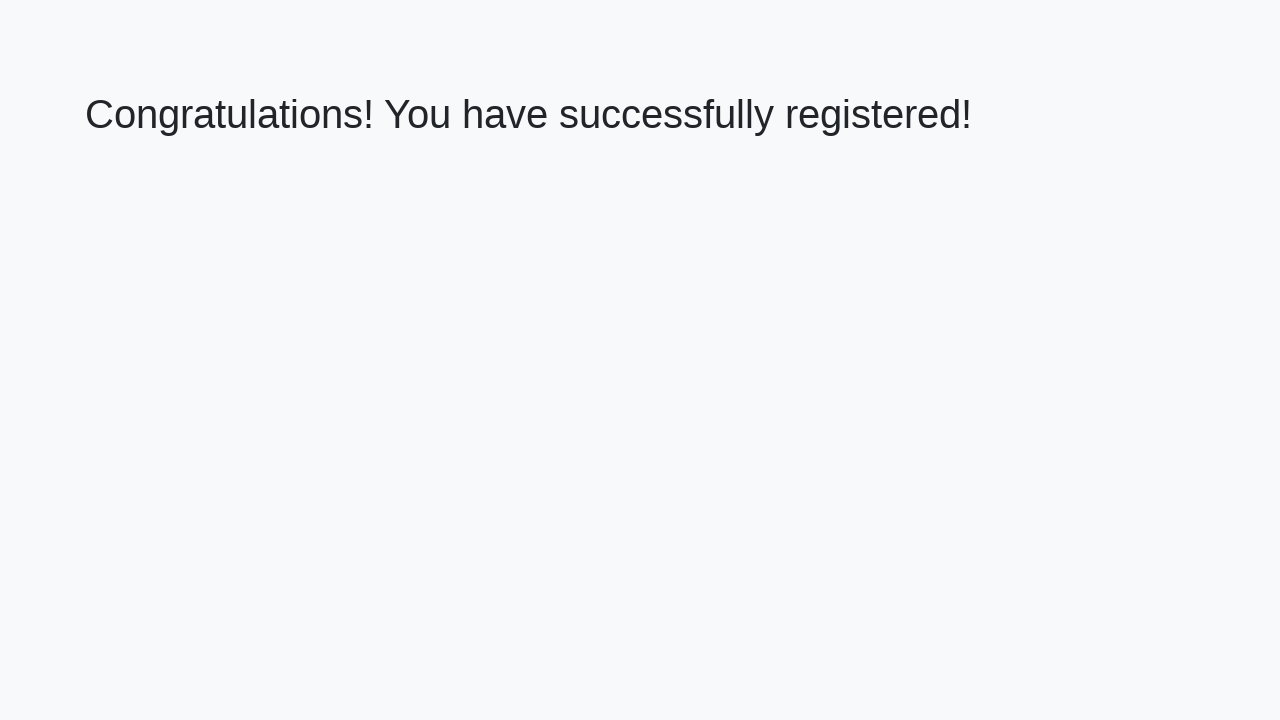

Success message element loaded
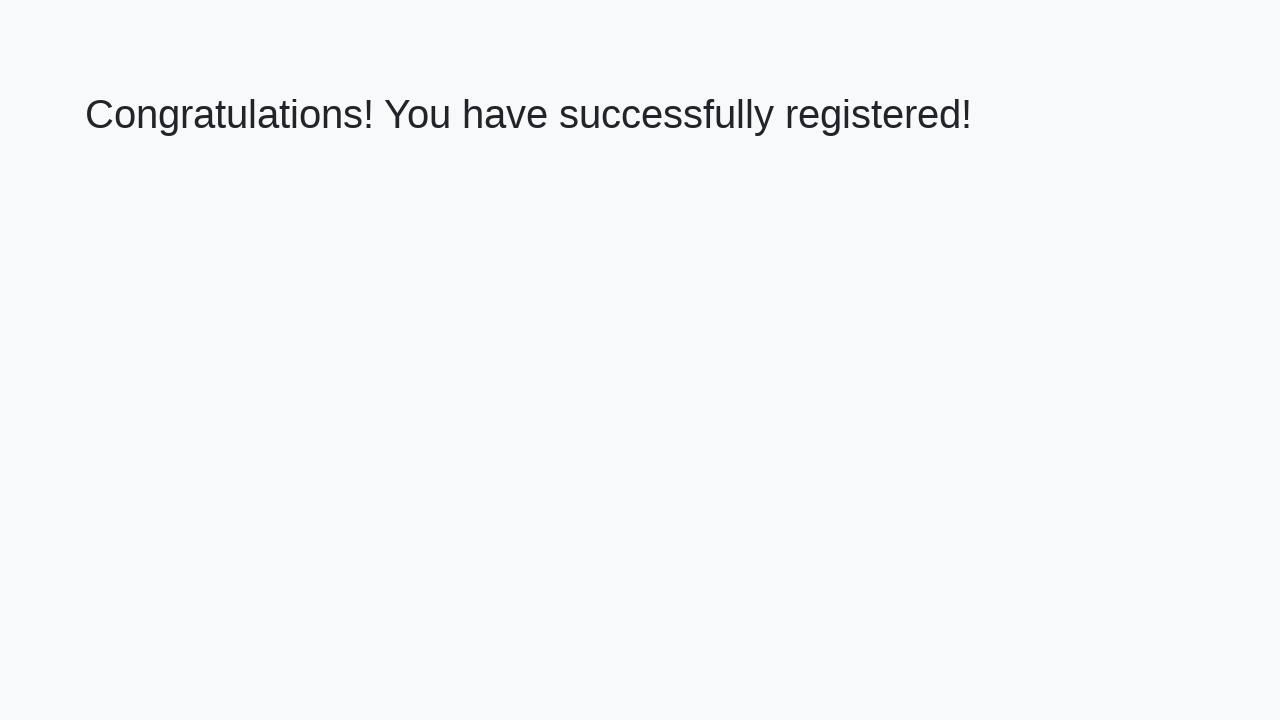

Retrieved welcome text from success message
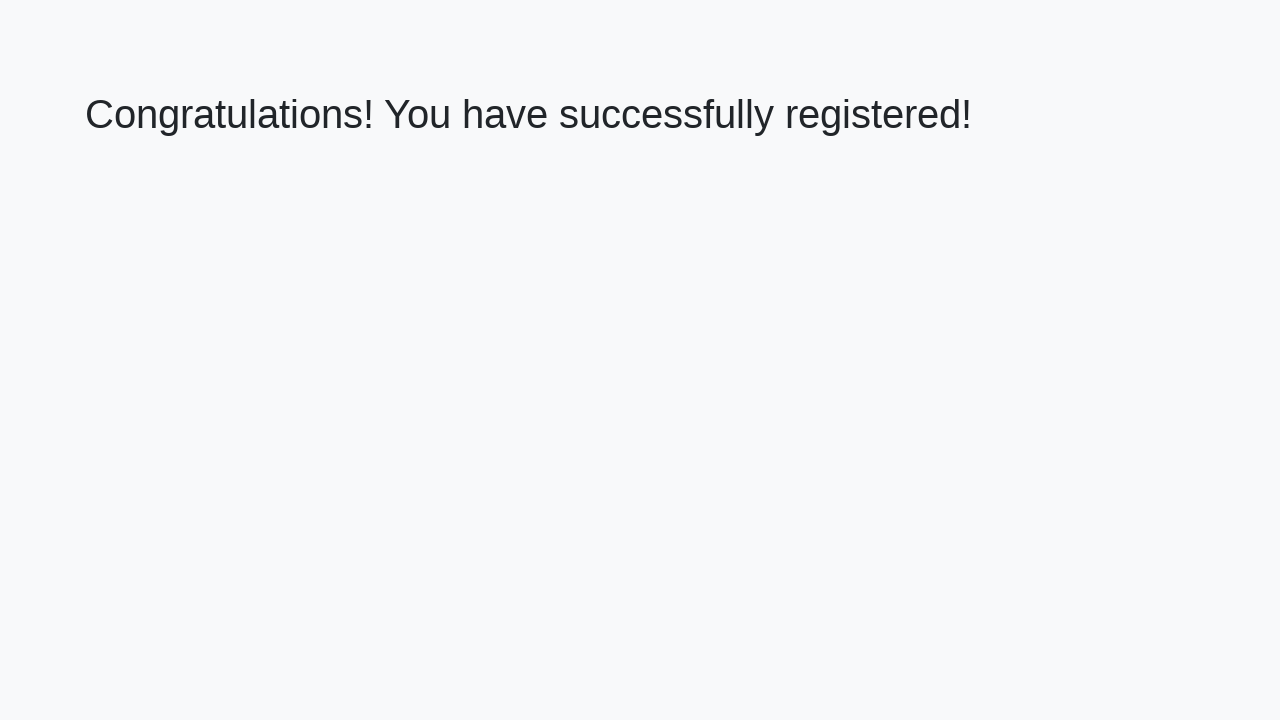

Verified success message: 'Congratulations! You have successfully registered!'
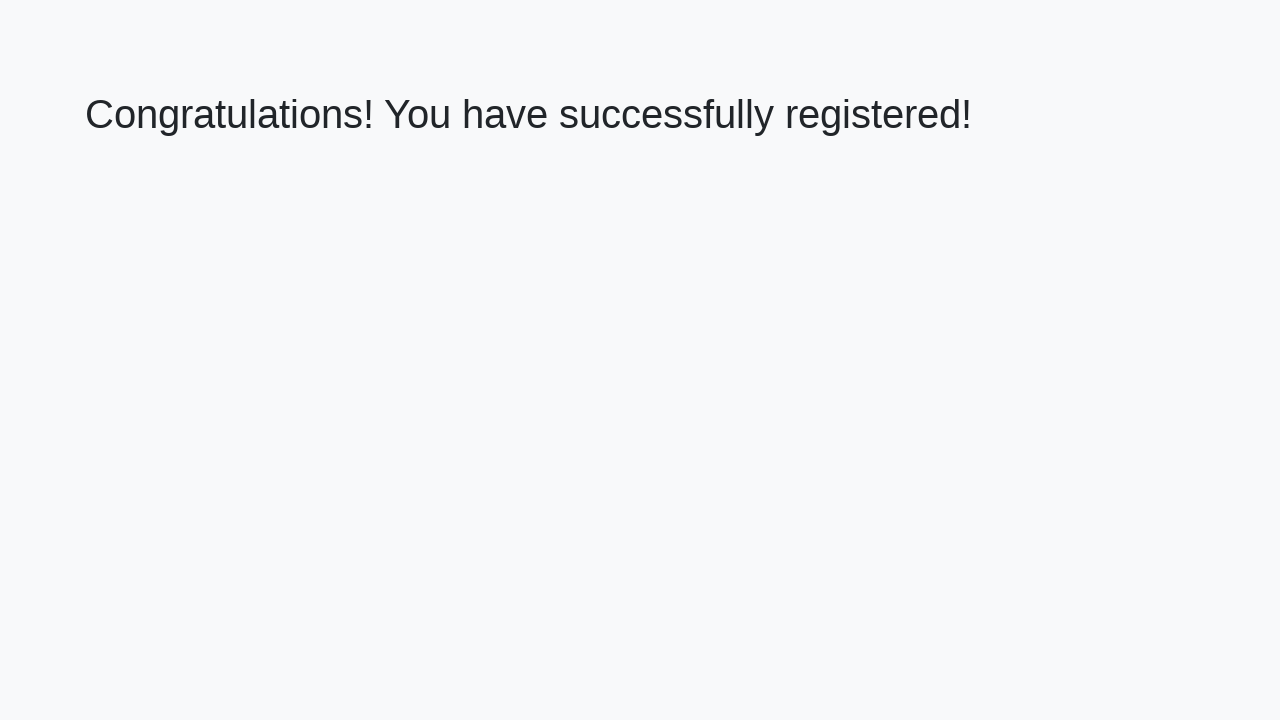

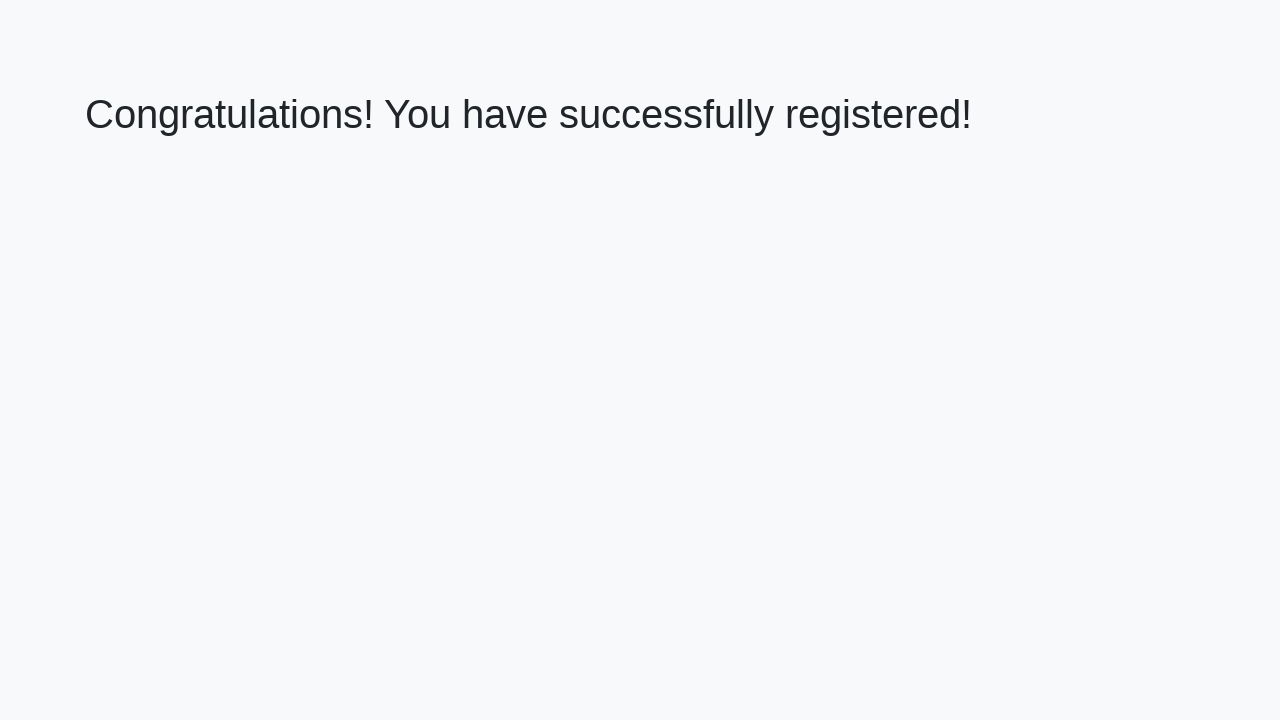